Tests radio button functionality on DemoQA by locating the "Yes" radio button and clicking it using JavaScript execution

Starting URL: https://demoqa.com/radio-button

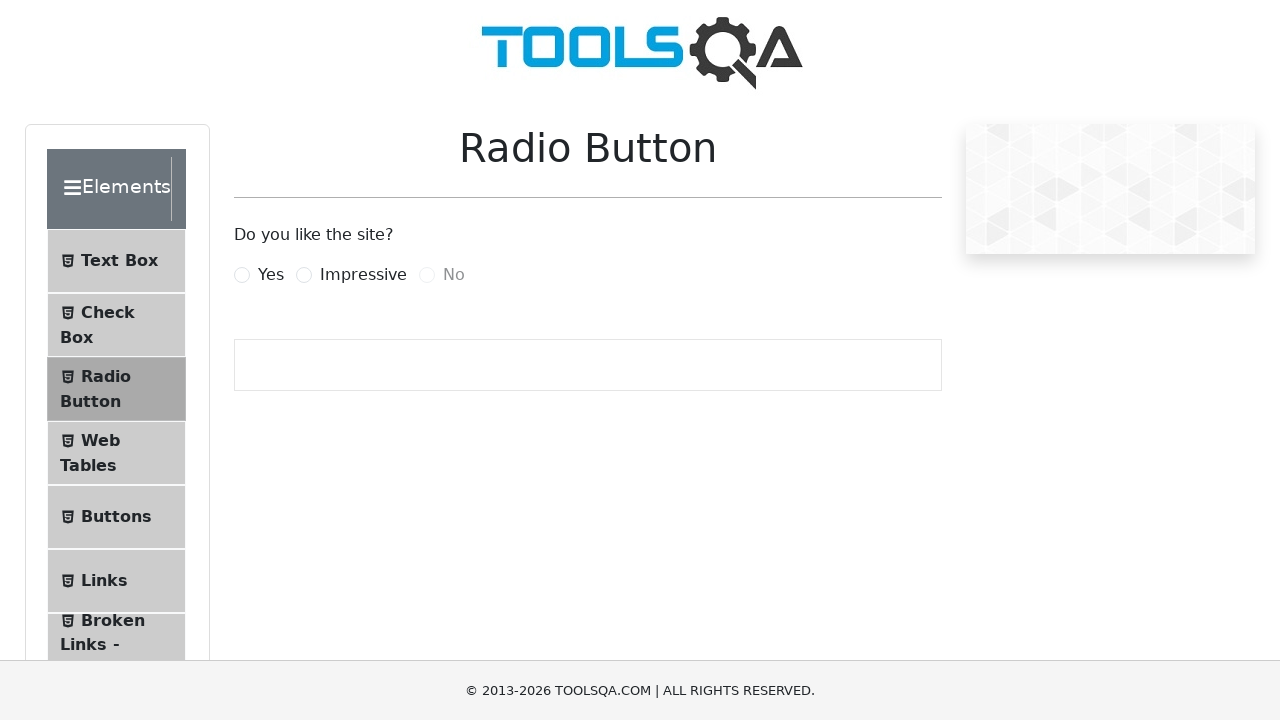

Waited for 'Yes' radio button to be present
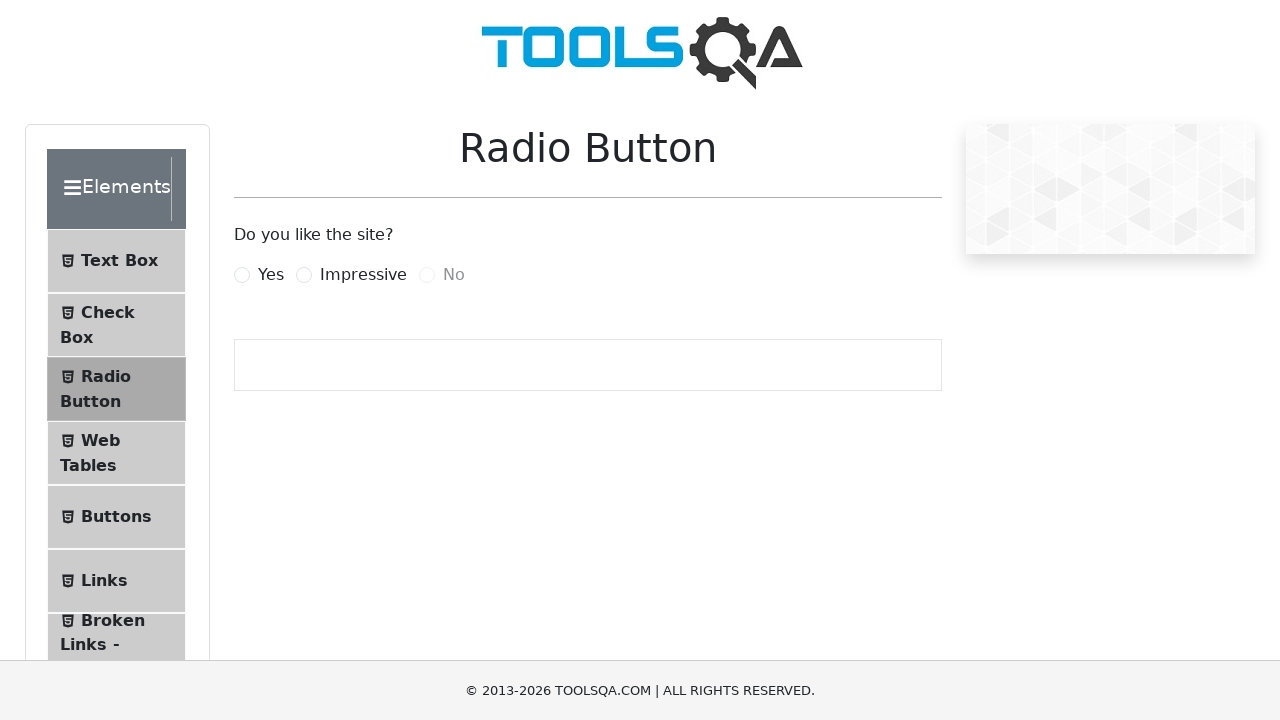

Located the 'Yes' radio button element
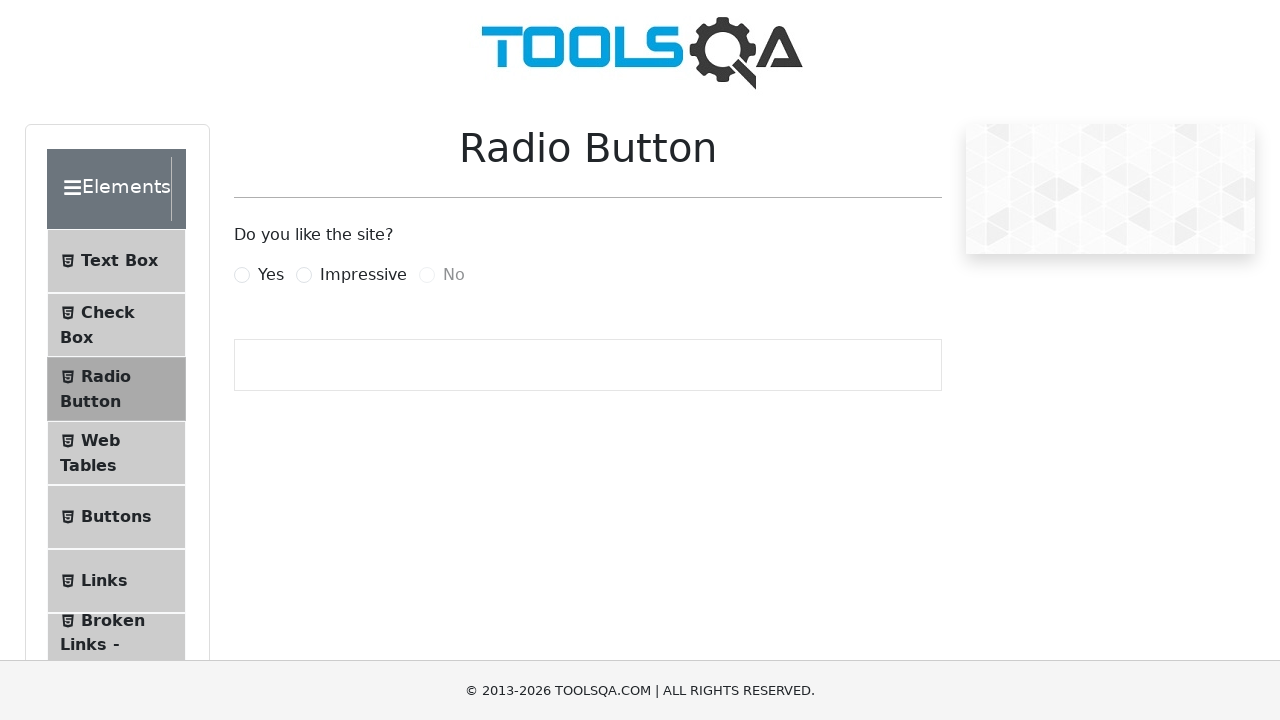

Clicked 'Yes' radio button using JavaScript execution
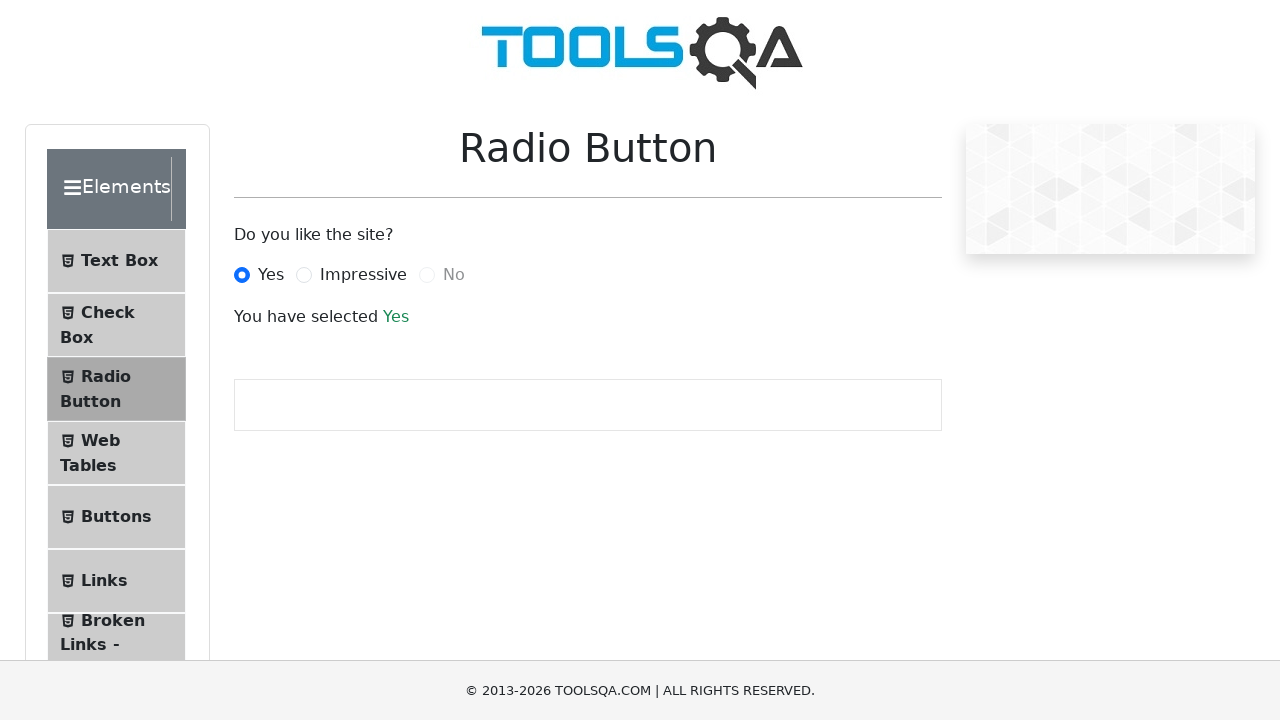

Verified radio button selection by waiting for success message
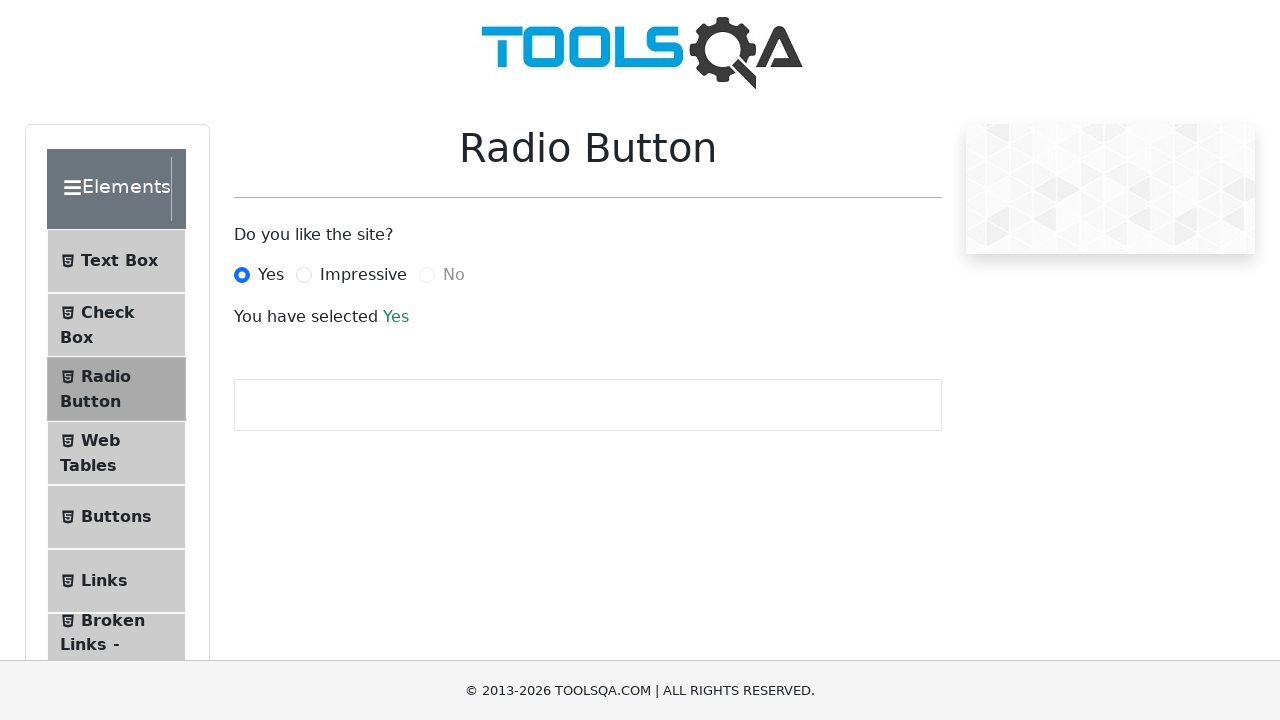

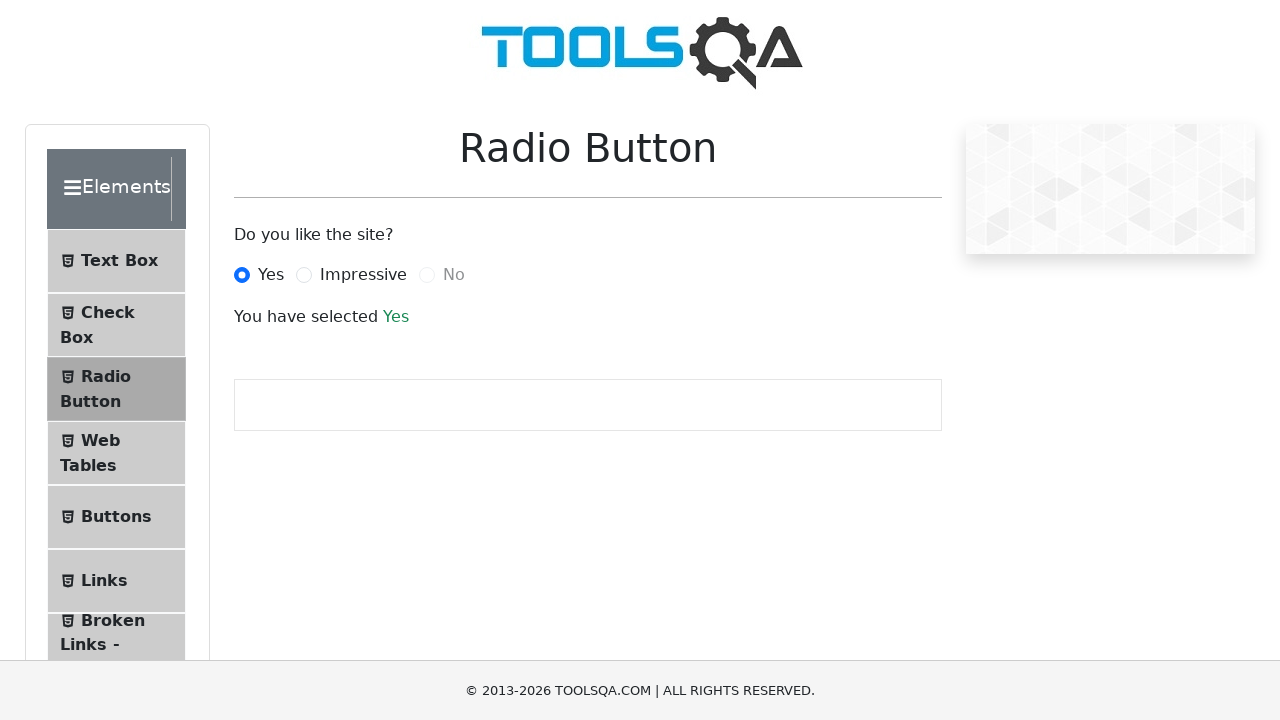